Tests the Oscar Awards database search functionality by selecting multiple award categories (Directing, Writing, Best Picture, Music), setting a year range filter, and submitting the search to view results.

Starting URL: https://awardsdatabase.oscars.org/

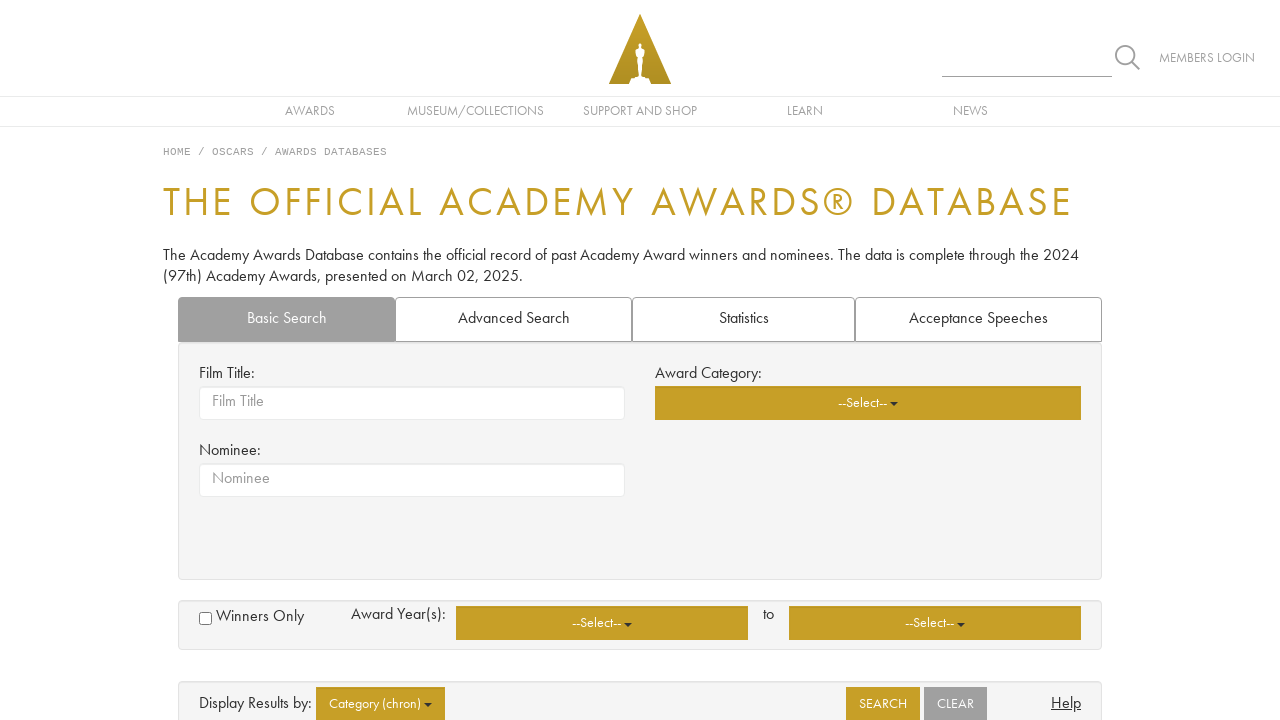

Waited for Oscar Awards search page to load
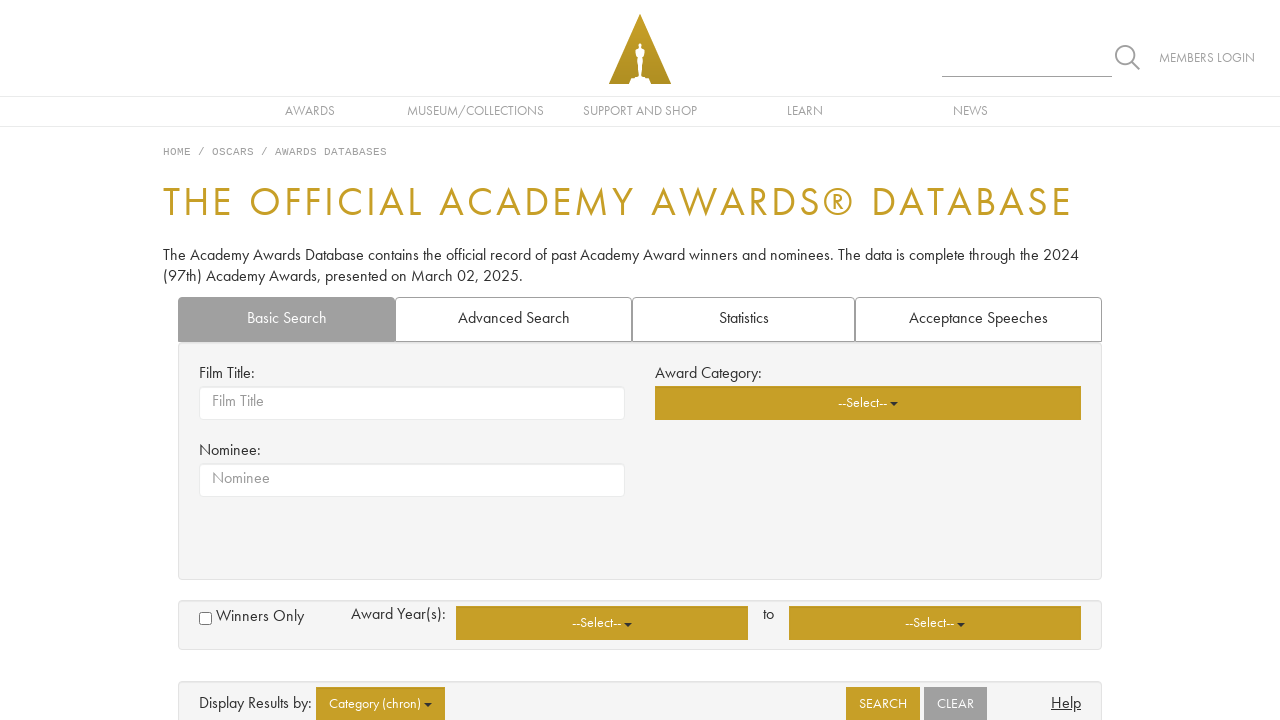

Clicked category dropdown button at (868, 403) on xpath=//*[@id="basicsearch"]/div/div[1]/div[2]/div/span/div/button
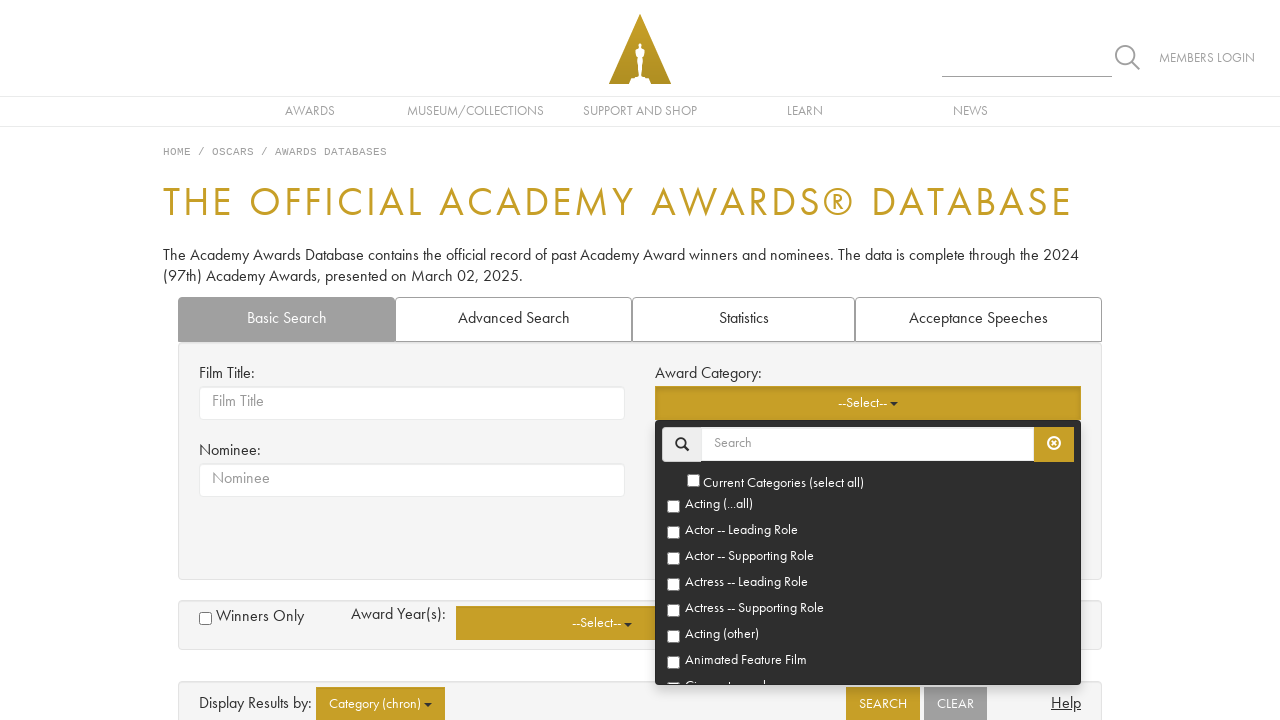

Waited for category dropdown to open
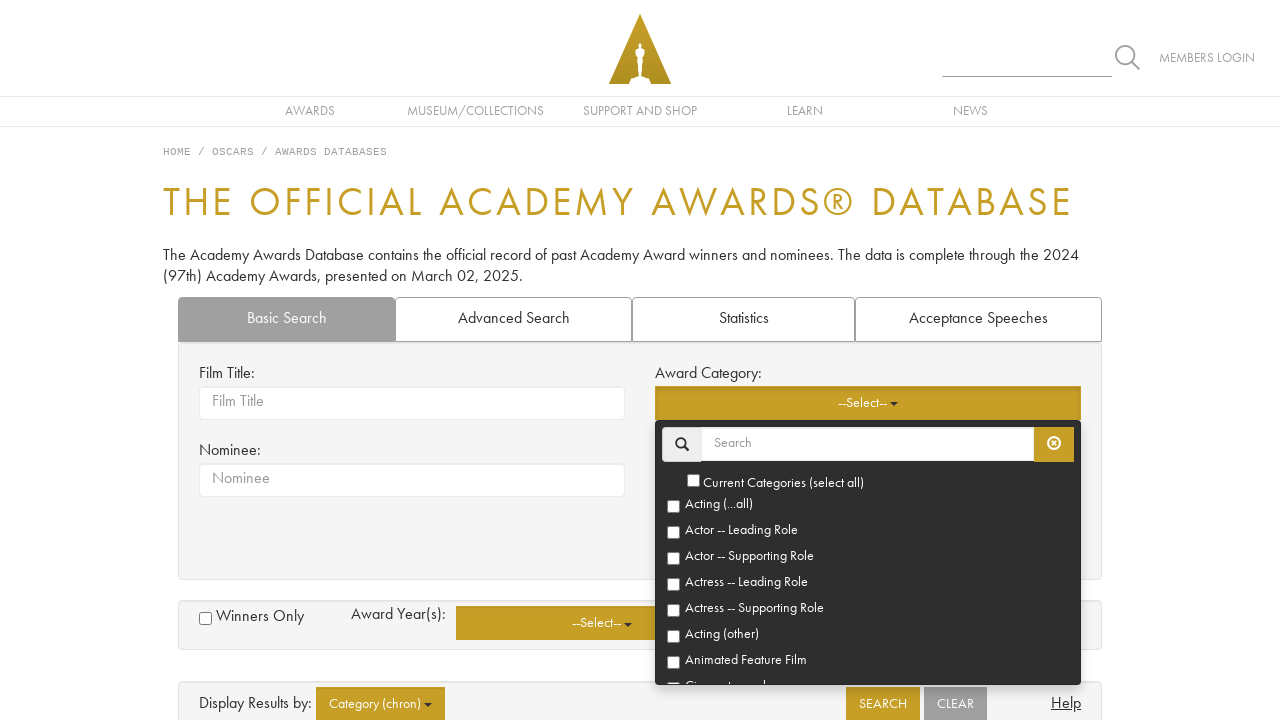

Selected Directing award category at (868, 552) on xpath=//*[@id="basicsearch"]/div/div[1]/div[2]/div/span/div/ul/li[12]/a/label
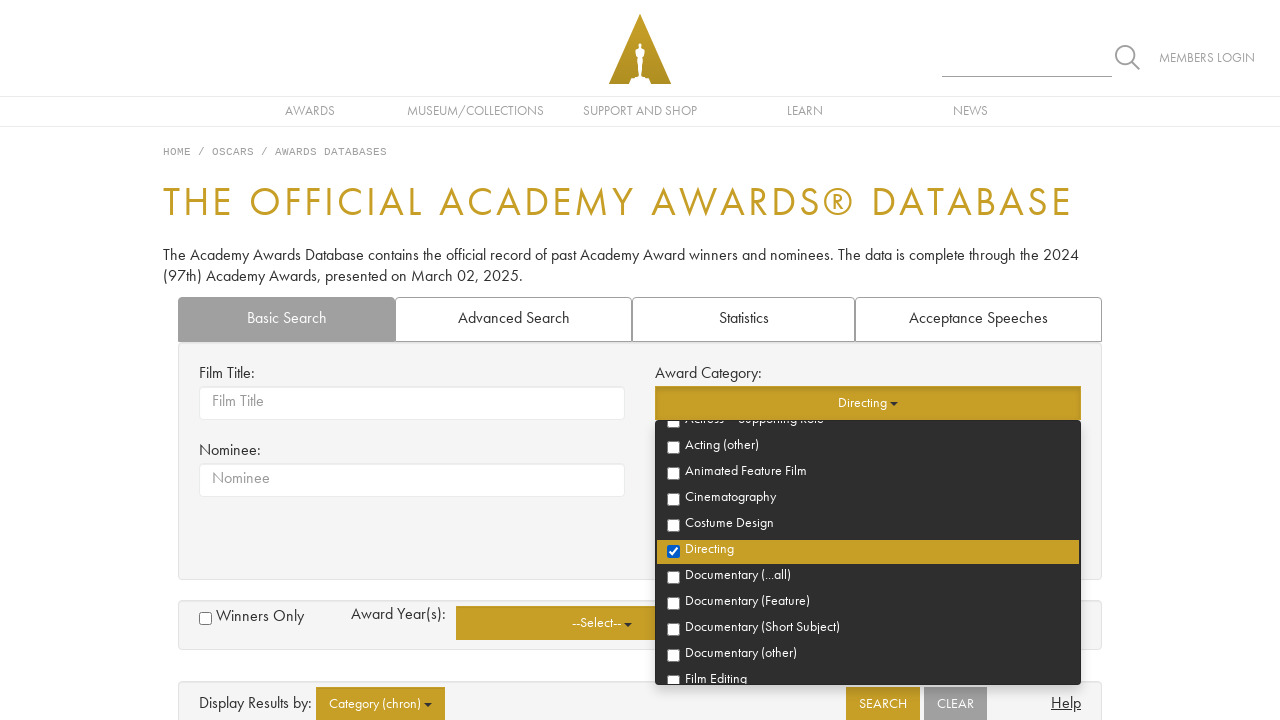

Waited after selecting Directing category
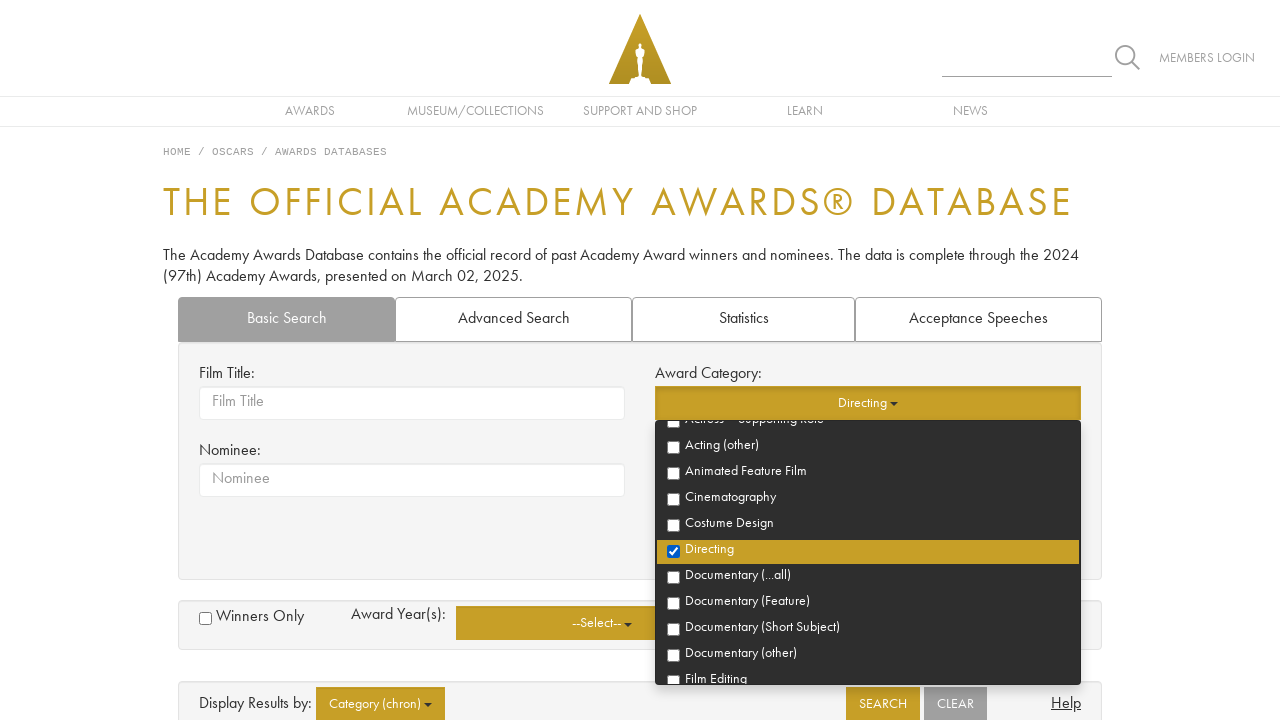

Selected Writing award category at (868, 552) on xpath=//*[@id="basicsearch"]/div/div[1]/div[2]/div/span/div/ul/li[28]/a/label
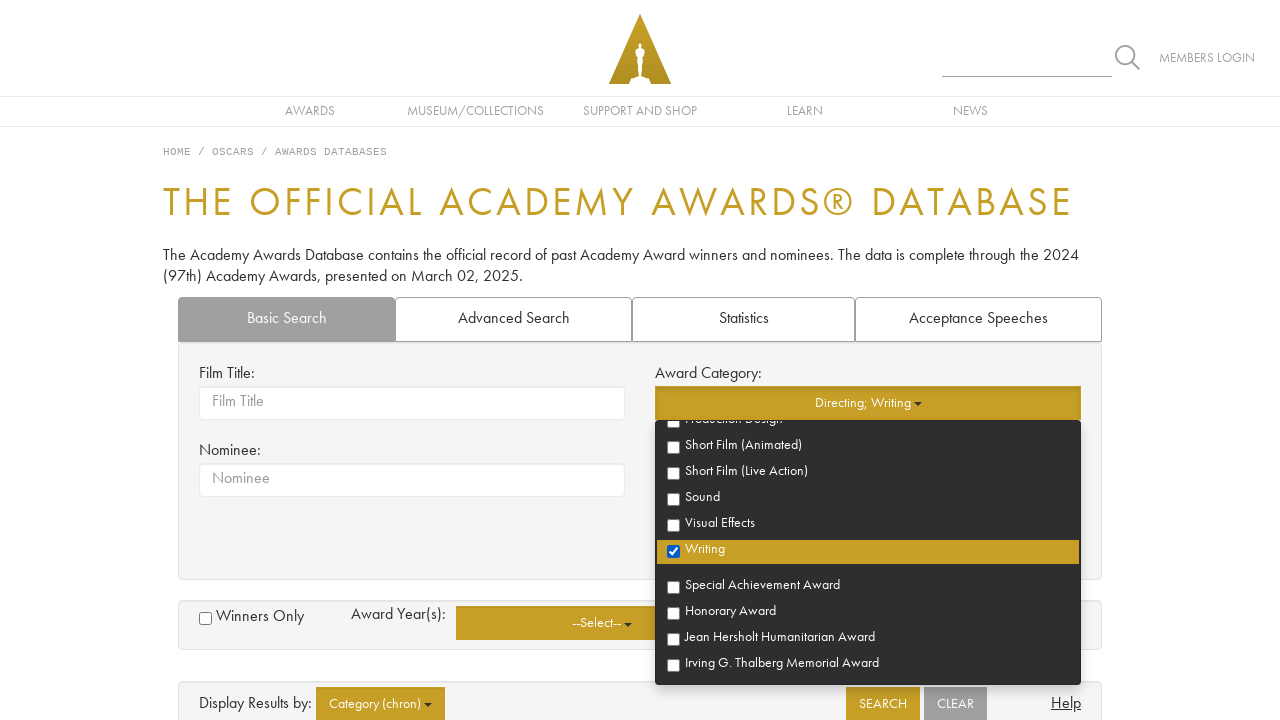

Waited after selecting Writing category
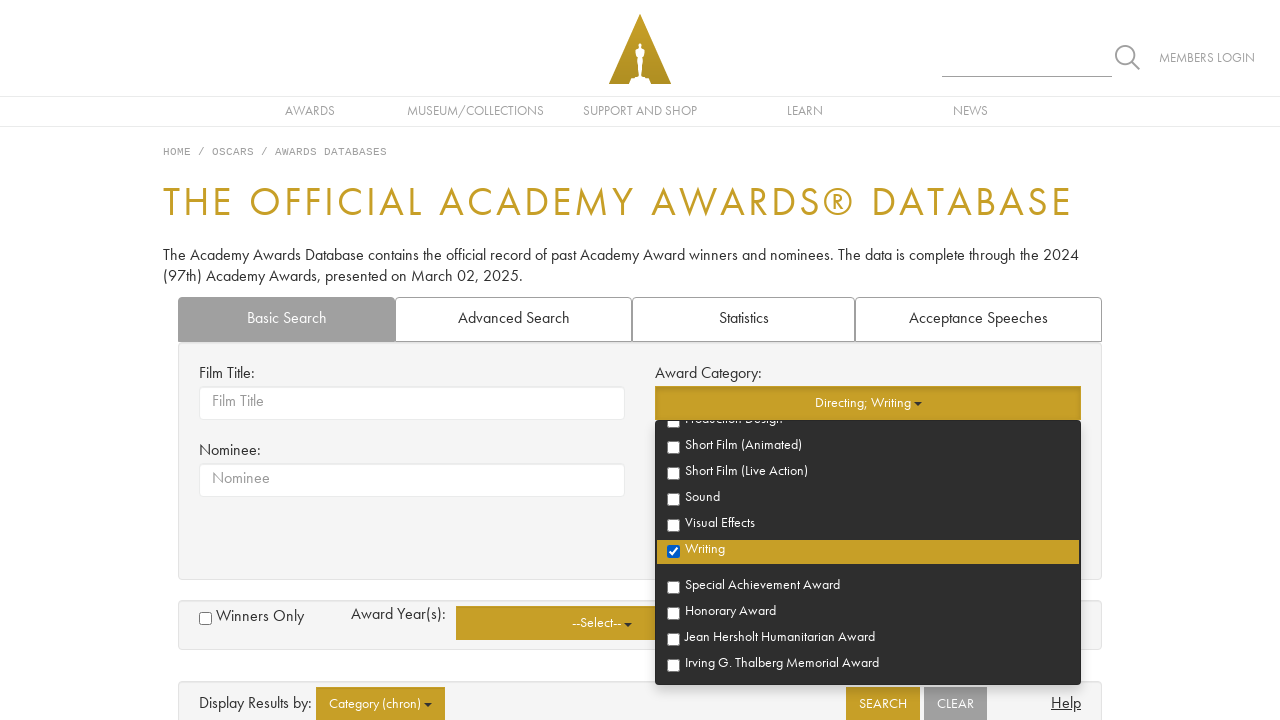

Selected Best Picture award category at (868, 552) on xpath=//*[@id="basicsearch"]/div/div[1]/div[2]/div/span/div/ul/li[22]/a/label
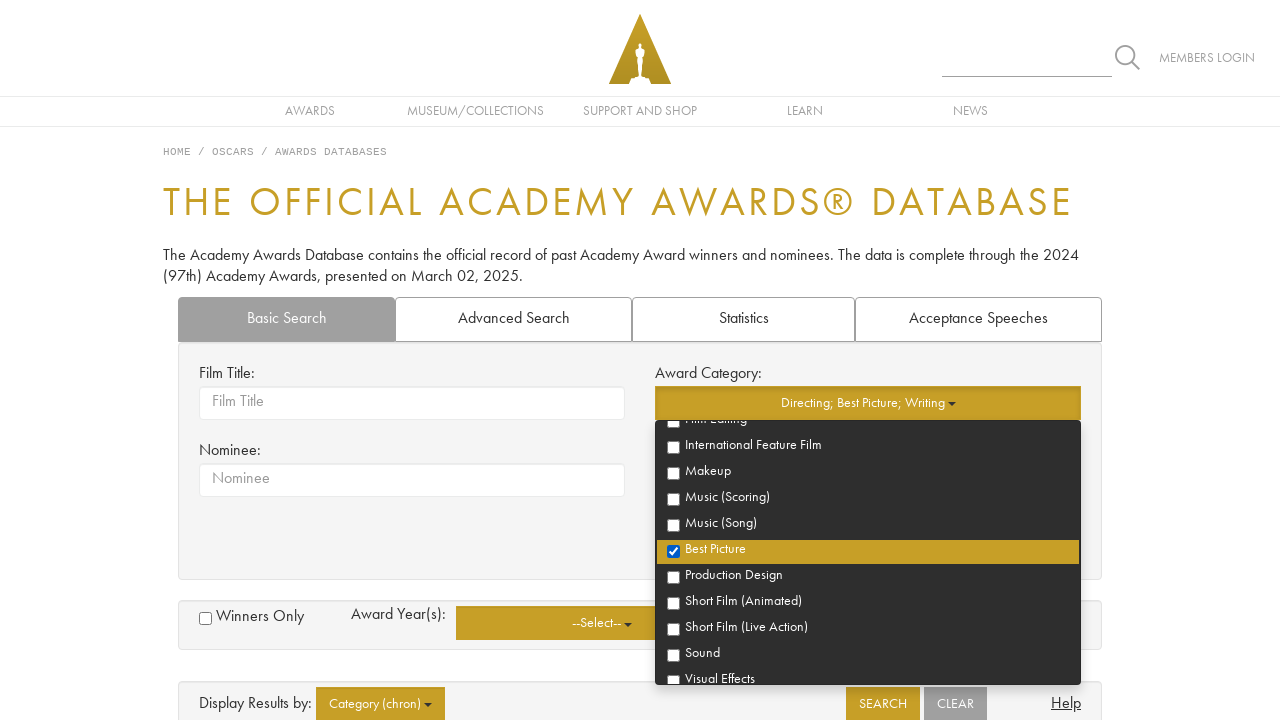

Waited after selecting Best Picture category
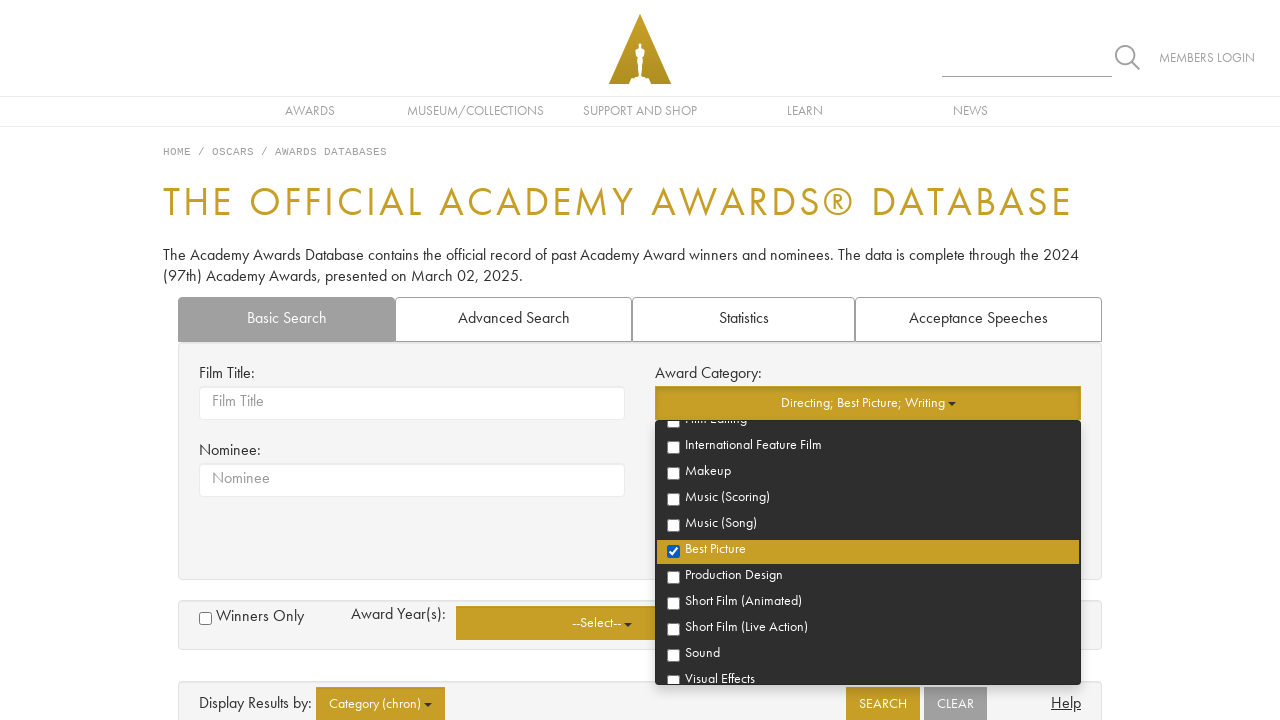

Selected Music (Original Score) award category at (868, 500) on xpath=//*[@id="basicsearch"]/div/div[1]/div[2]/div/span/div/ul/li[20]/a/label
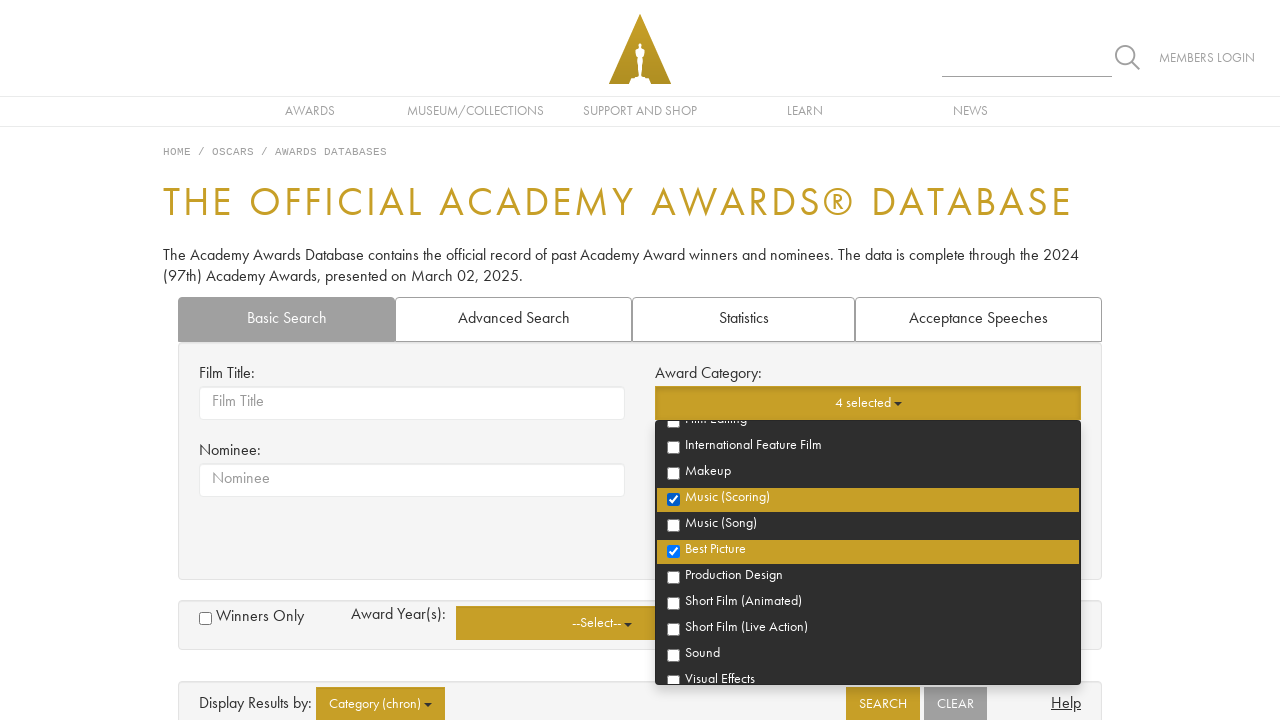

Waited after selecting Music category
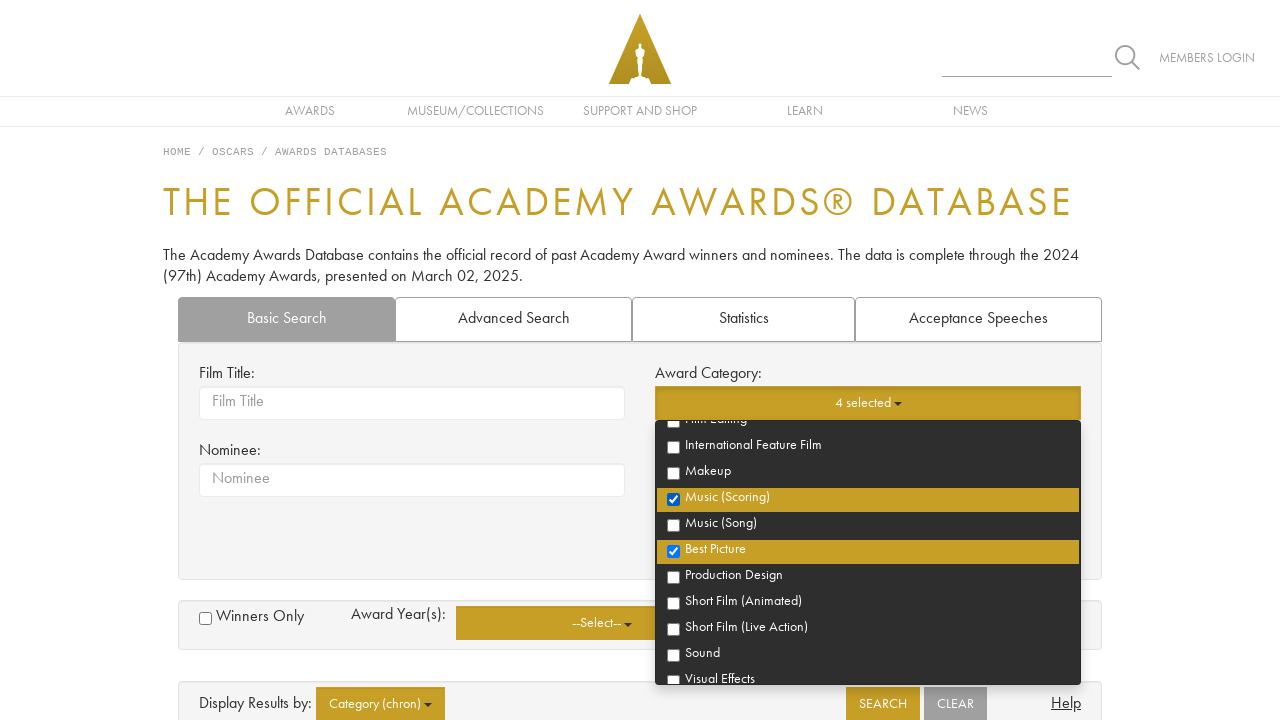

Clicked Year From dropdown button at (602, 623) on xpath=//*[@id="basicsearch"]/div/div[2]/div[2]/div/div[1]/span/div/button
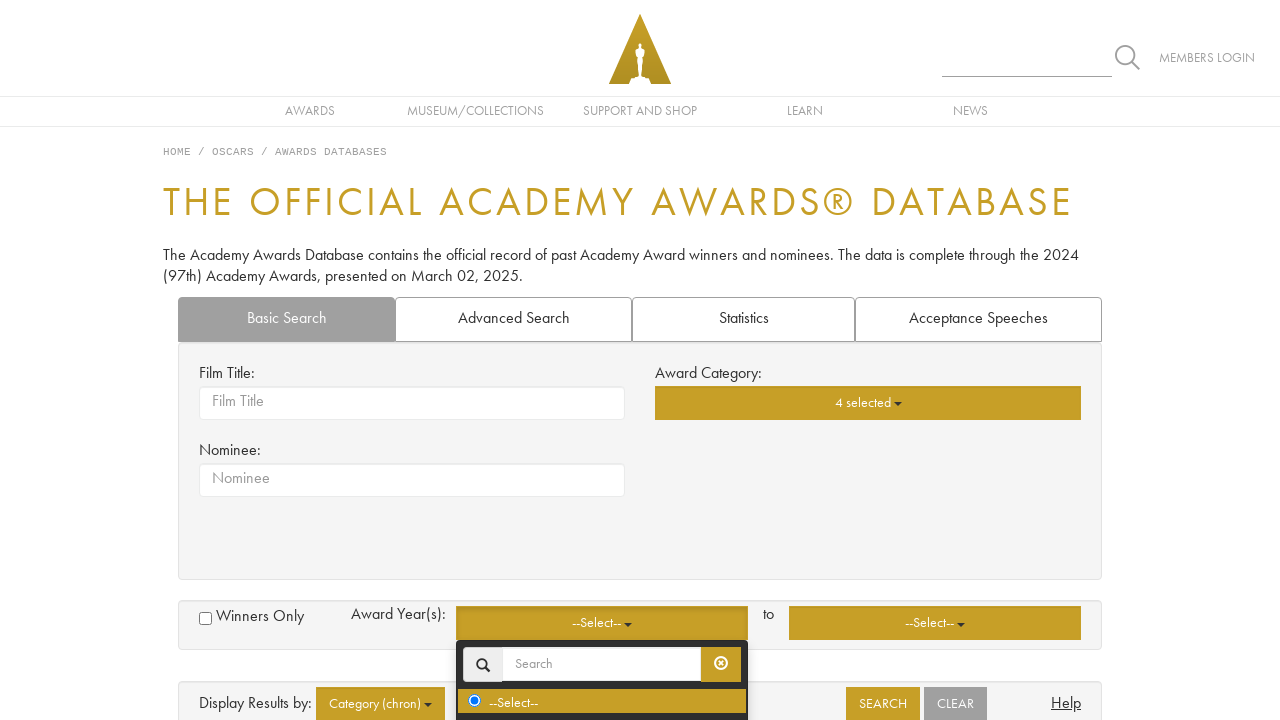

Waited for Year From dropdown to open
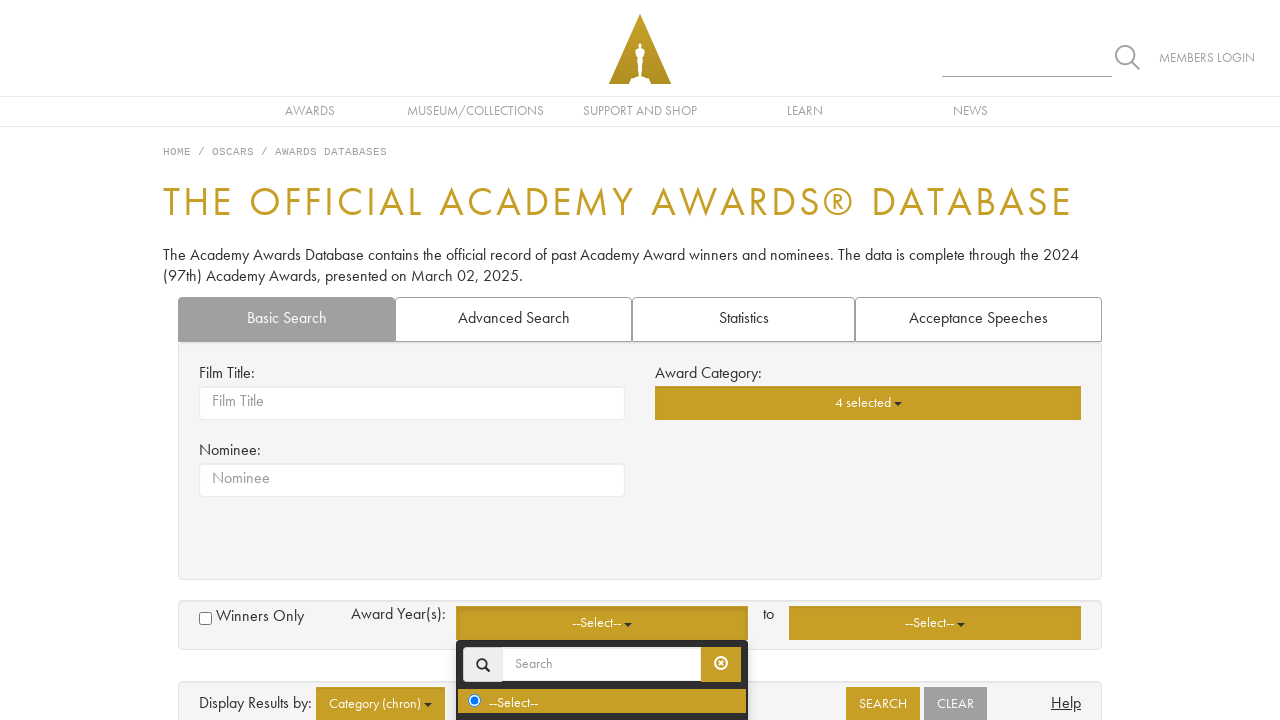

Selected starting year from Year From dropdown at (602, 473) on xpath=//*[@id="basicsearch"]/div/div[2]/div[2]/div/div[1]/span/div/ul/li[15]/a/l
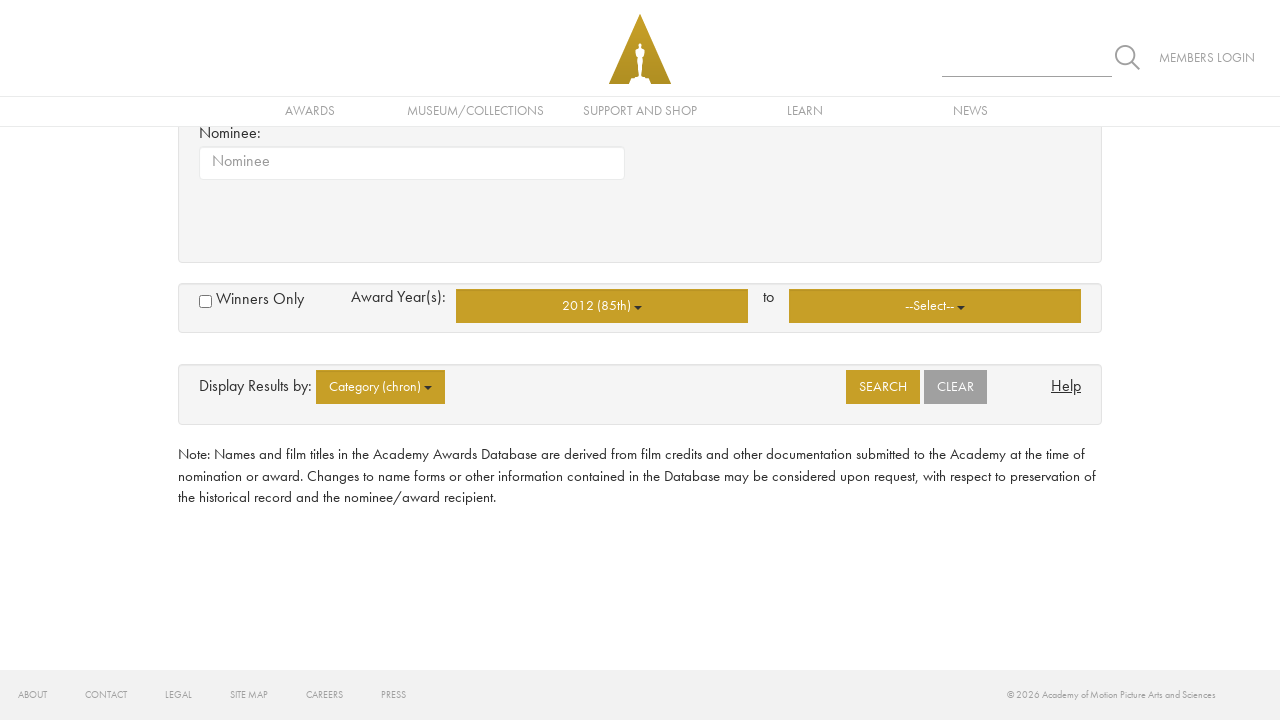

Waited after selecting starting year
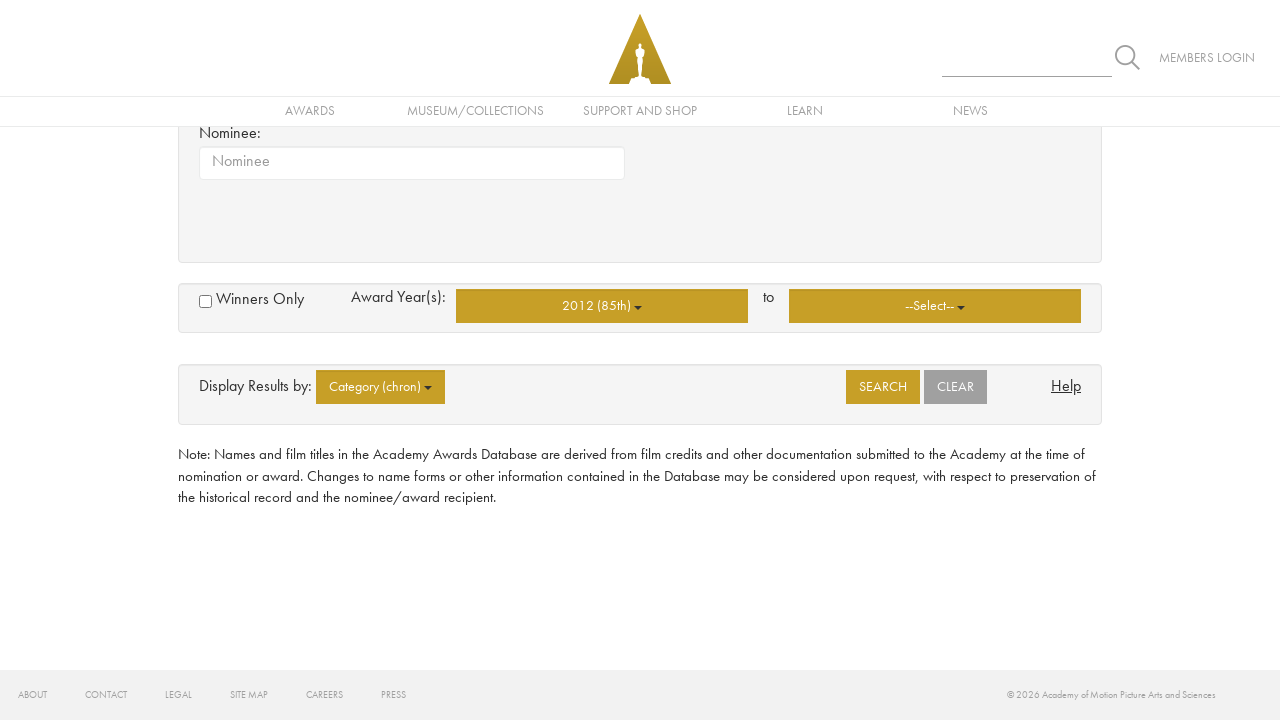

Clicked Year To dropdown button at (935, 306) on xpath=//*[@id="basicsearch"]/div/div[2]/div[2]/div/div[2]/span/div/button
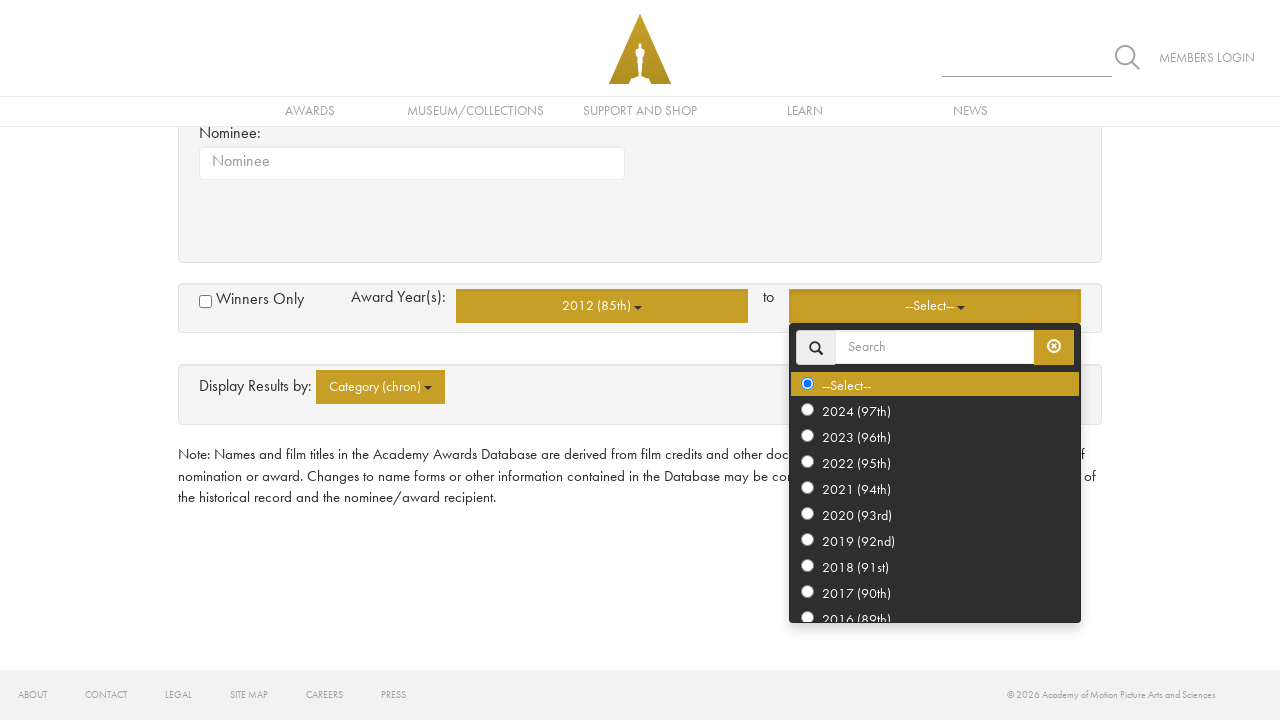

Waited for Year To dropdown to open
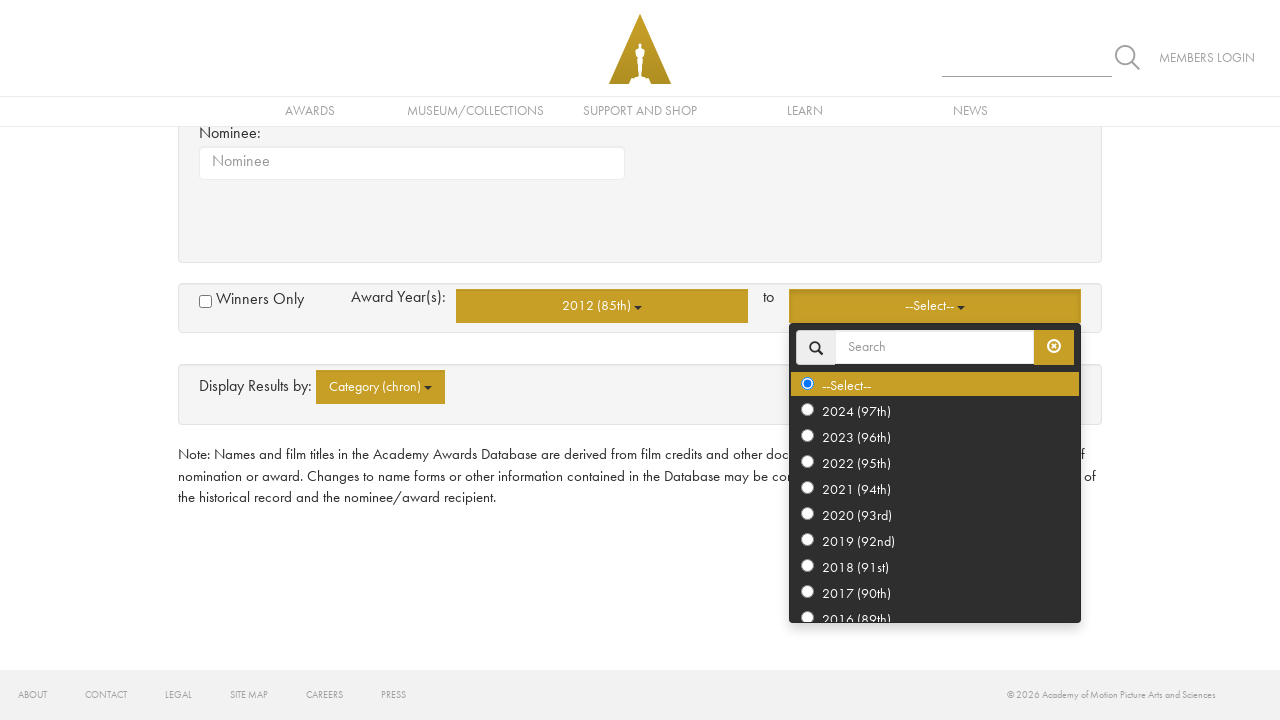

Selected ending year from Year To dropdown at (935, 488) on xpath=//*[@id="basicsearch"]/div/div[2]/div[2]/div/div[2]/span/div/ul/li[6]/a/la
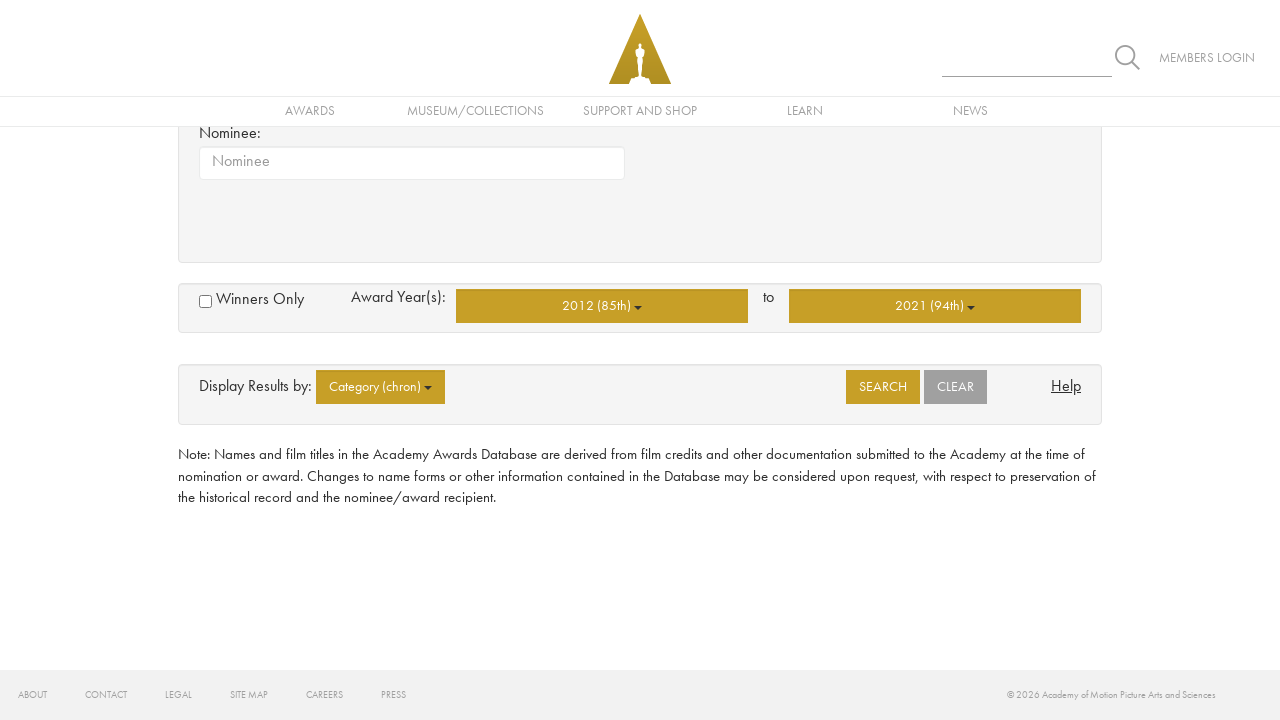

Waited after selecting ending year
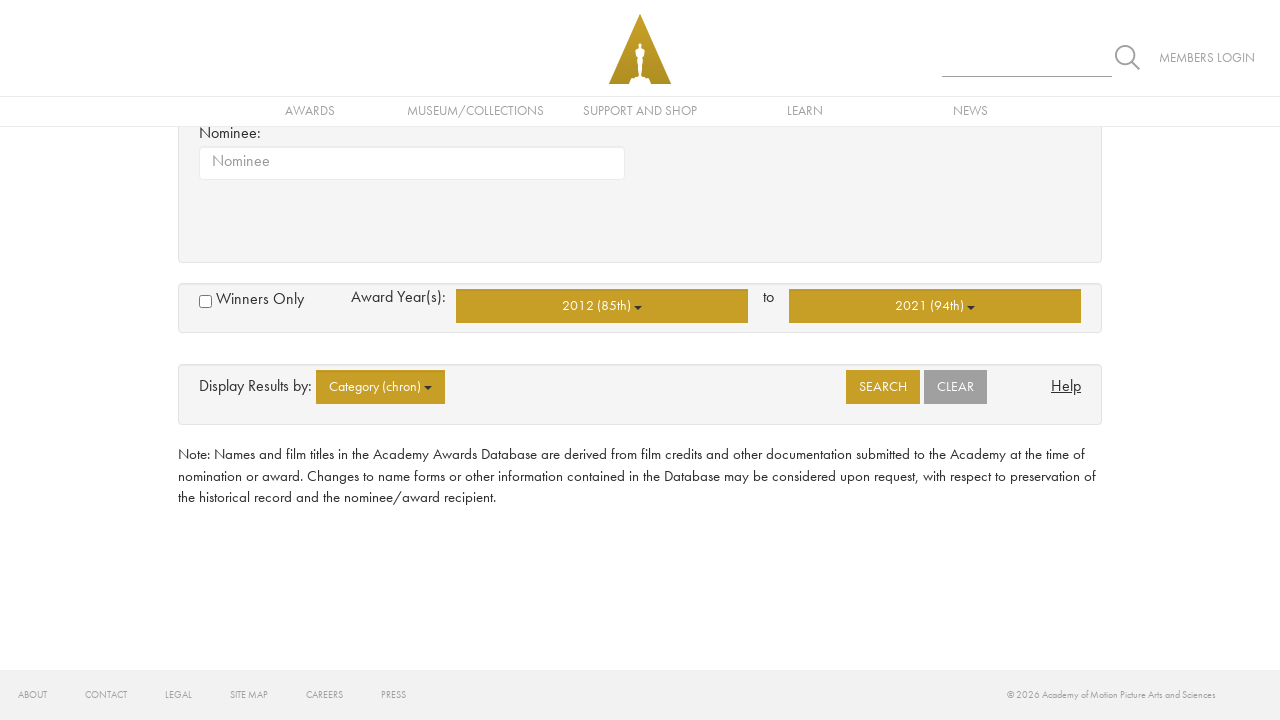

Clicked search button to submit Oscar Awards search at (883, 387) on #btnbasicsearch
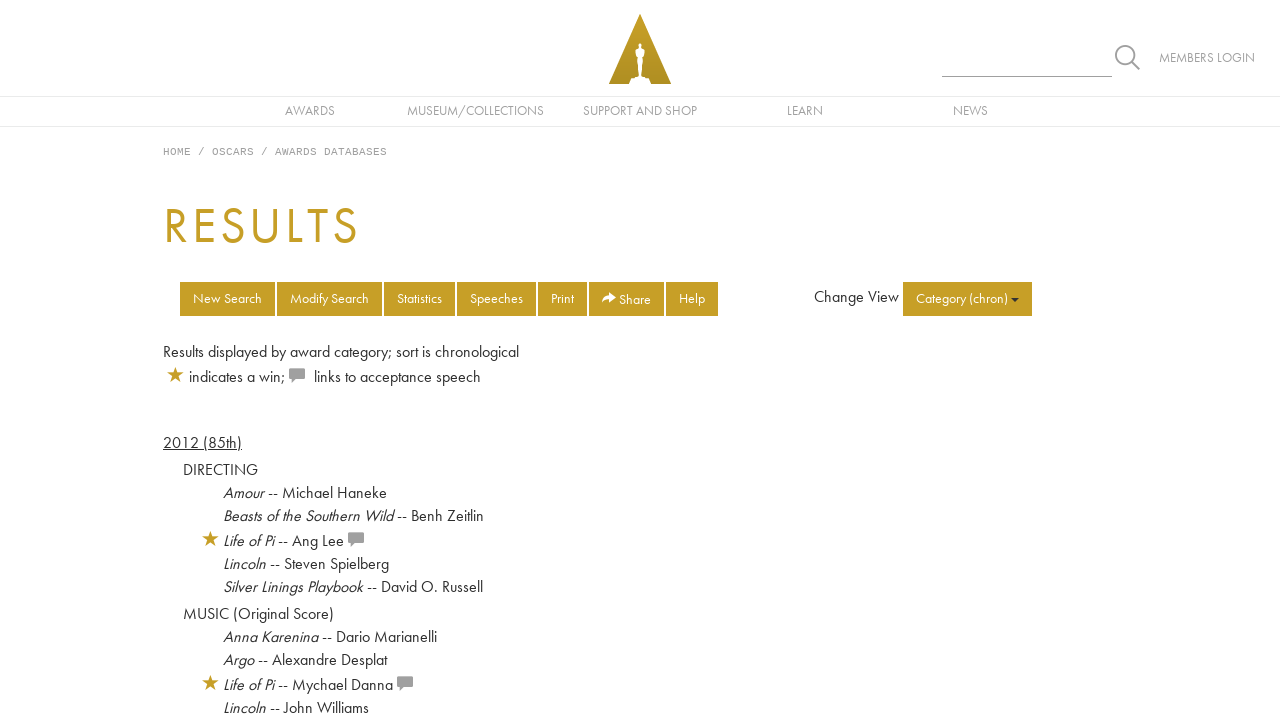

Search results loaded successfully
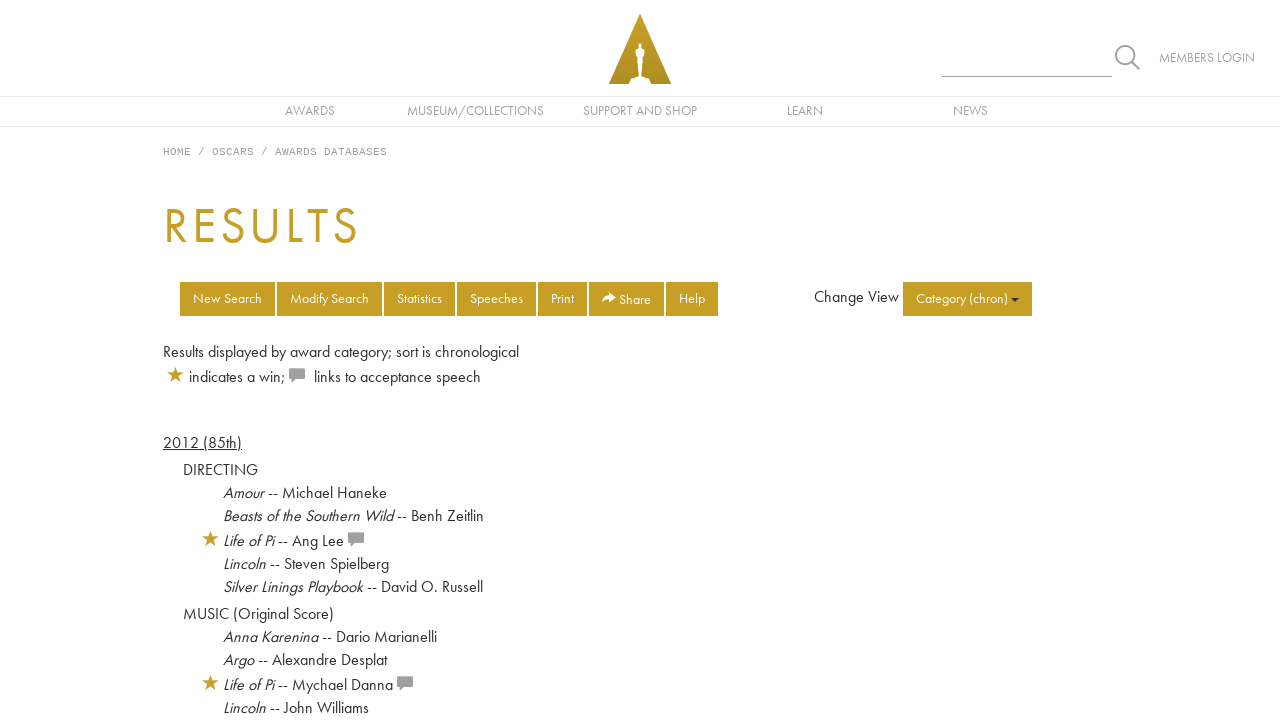

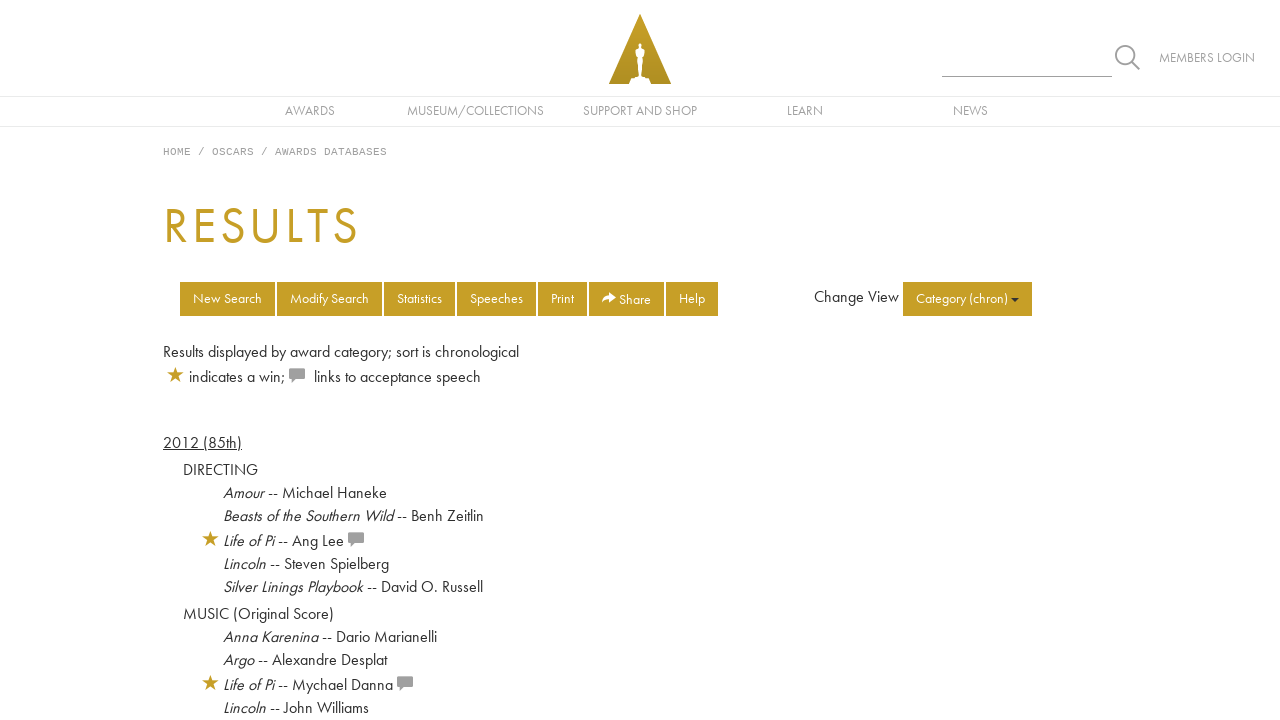